Tests a slow calculator application by clicking buttons to perform addition (2+8) and verifying the result equals 10

Starting URL: https://bonigarcia.dev/selenium-webdriver-java/slow-calculator.html

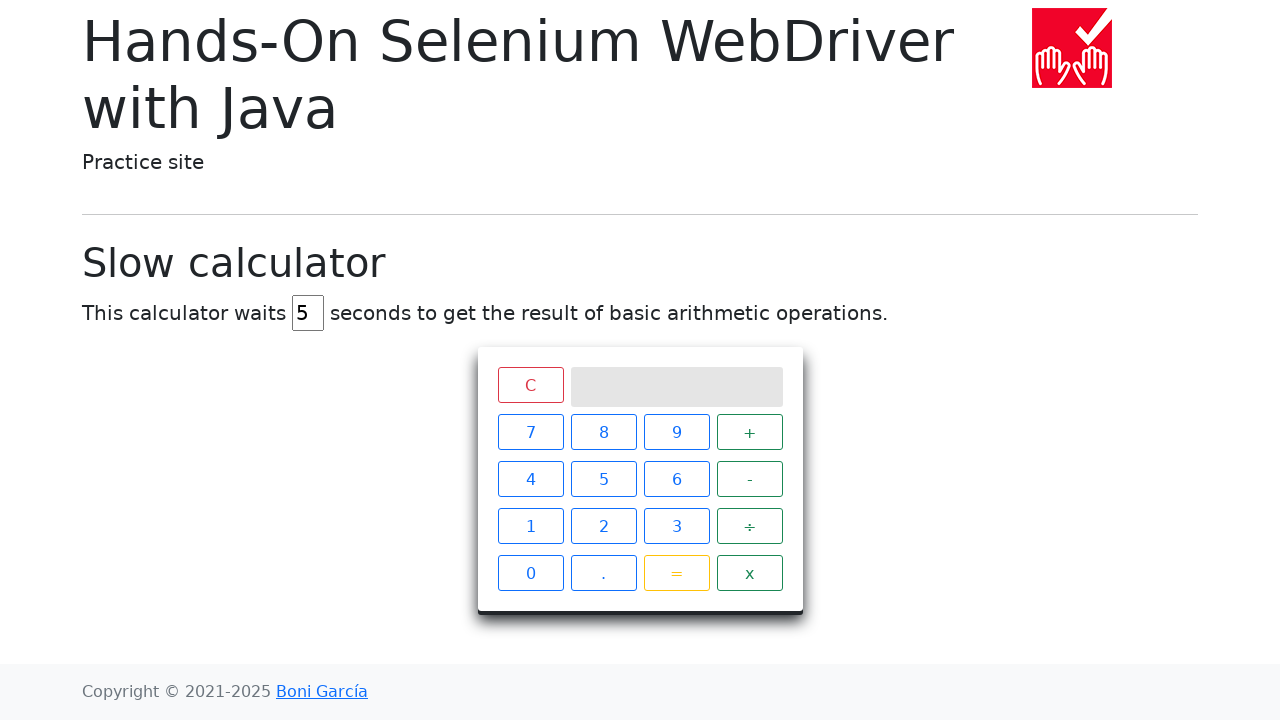

Navigated to slow calculator application
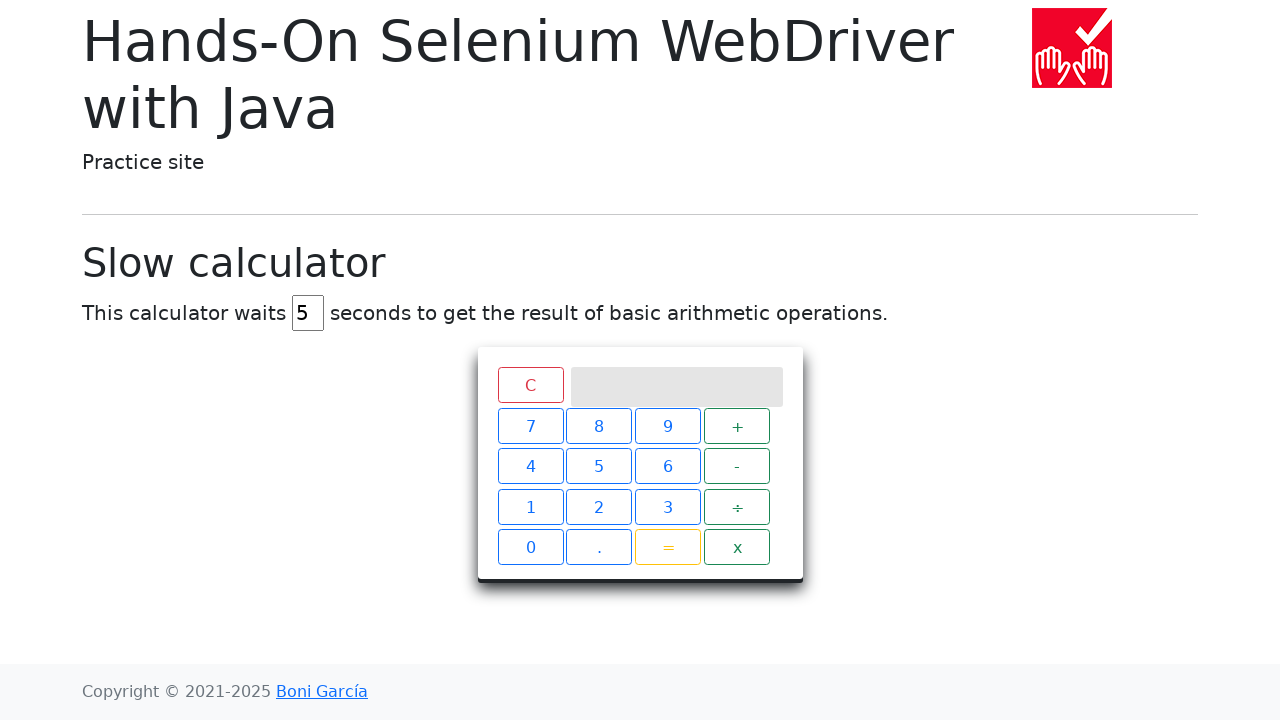

Clicked number 2 at (604, 526) on xpath=//span[text()='2']
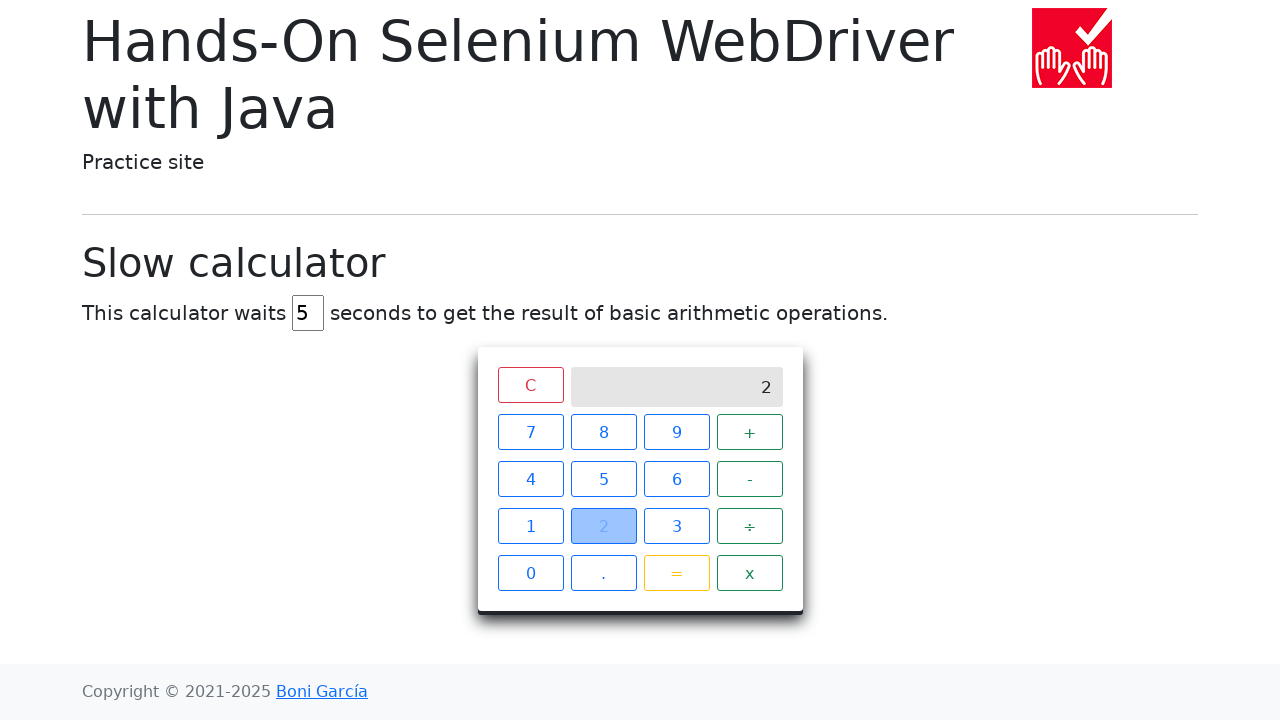

Clicked plus operator at (750, 432) on xpath=//span[text()='+']
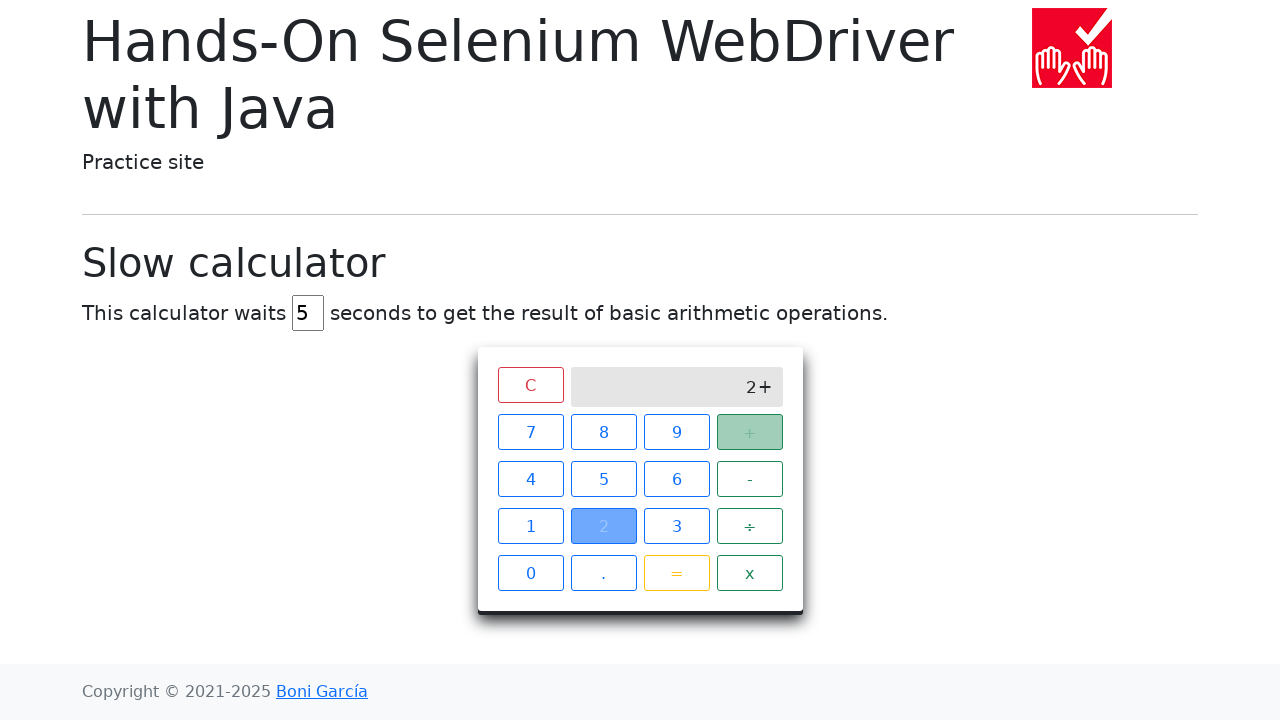

Clicked number 8 at (604, 432) on xpath=//span[text()='8']
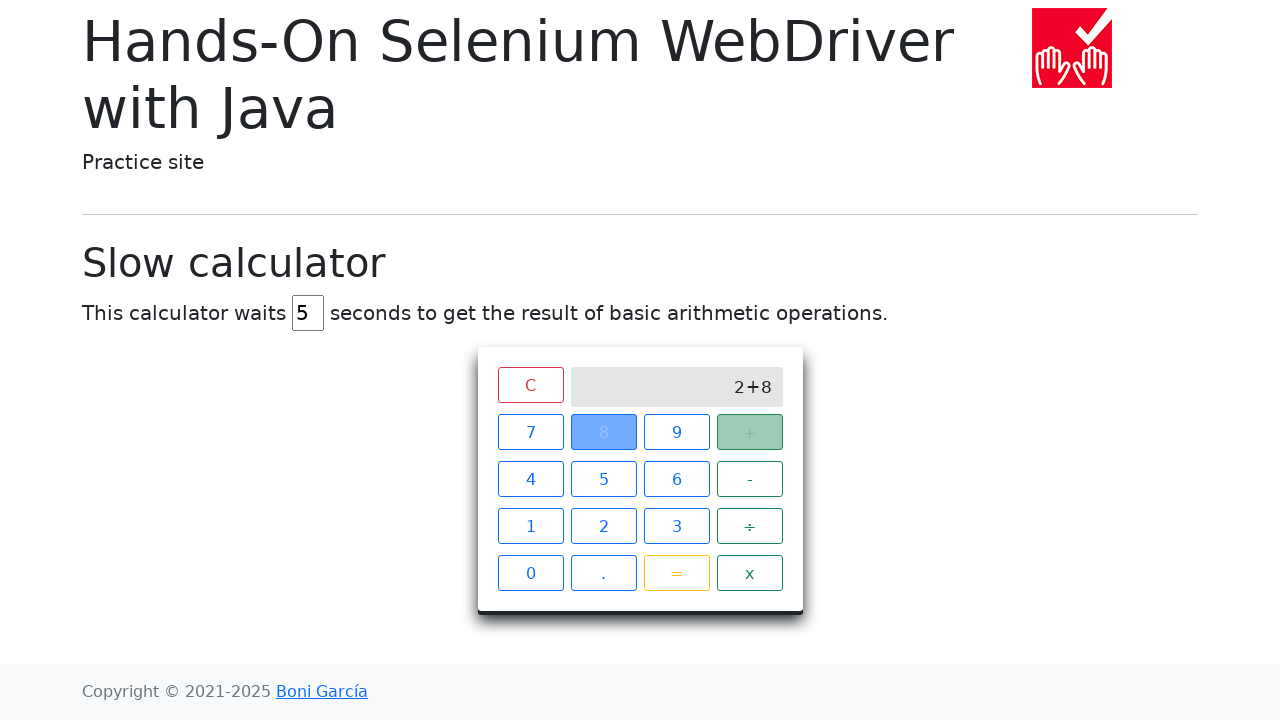

Clicked equals button to perform calculation at (676, 573) on xpath=//span[text()='=']
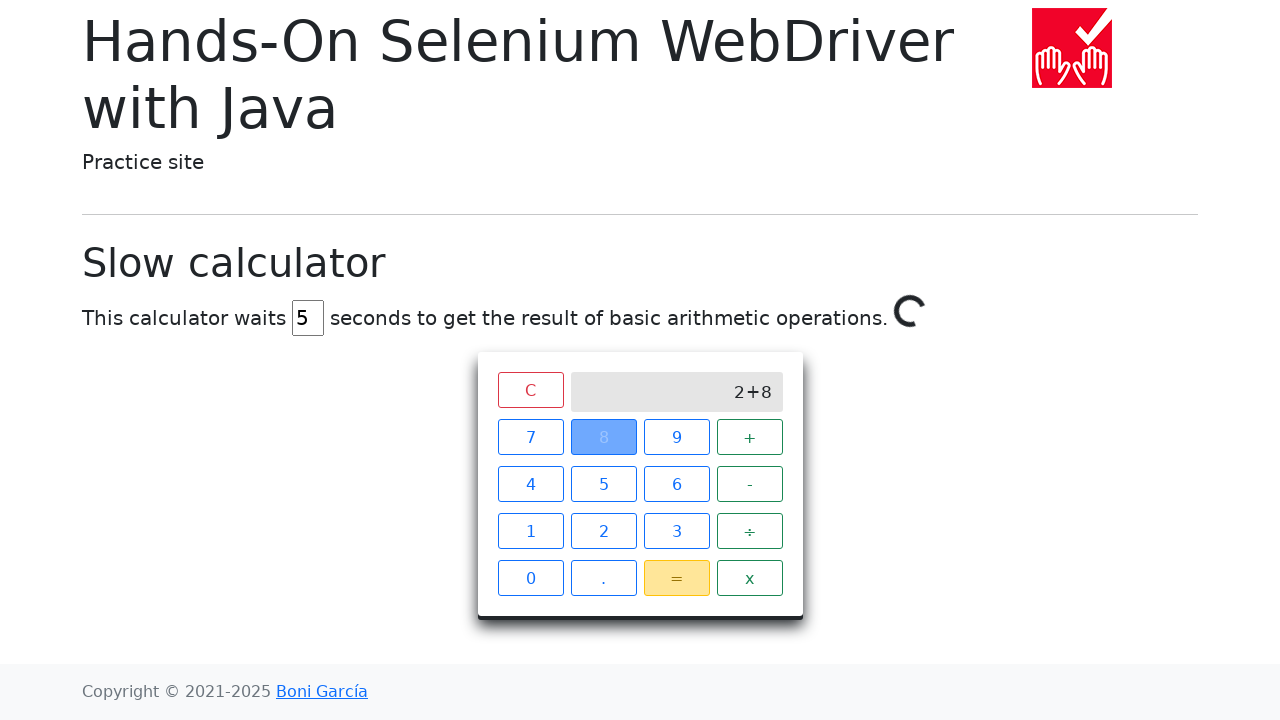

Spinner disappeared, calculation completed
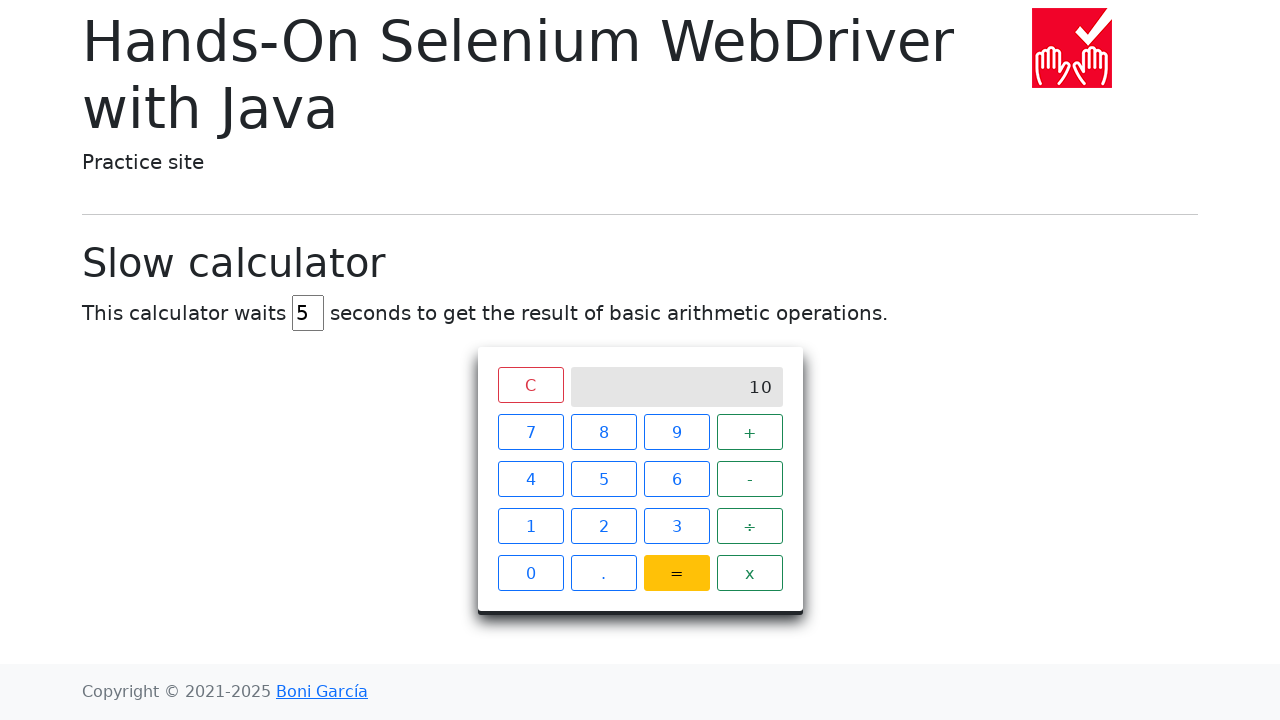

Retrieved calculation result: 10
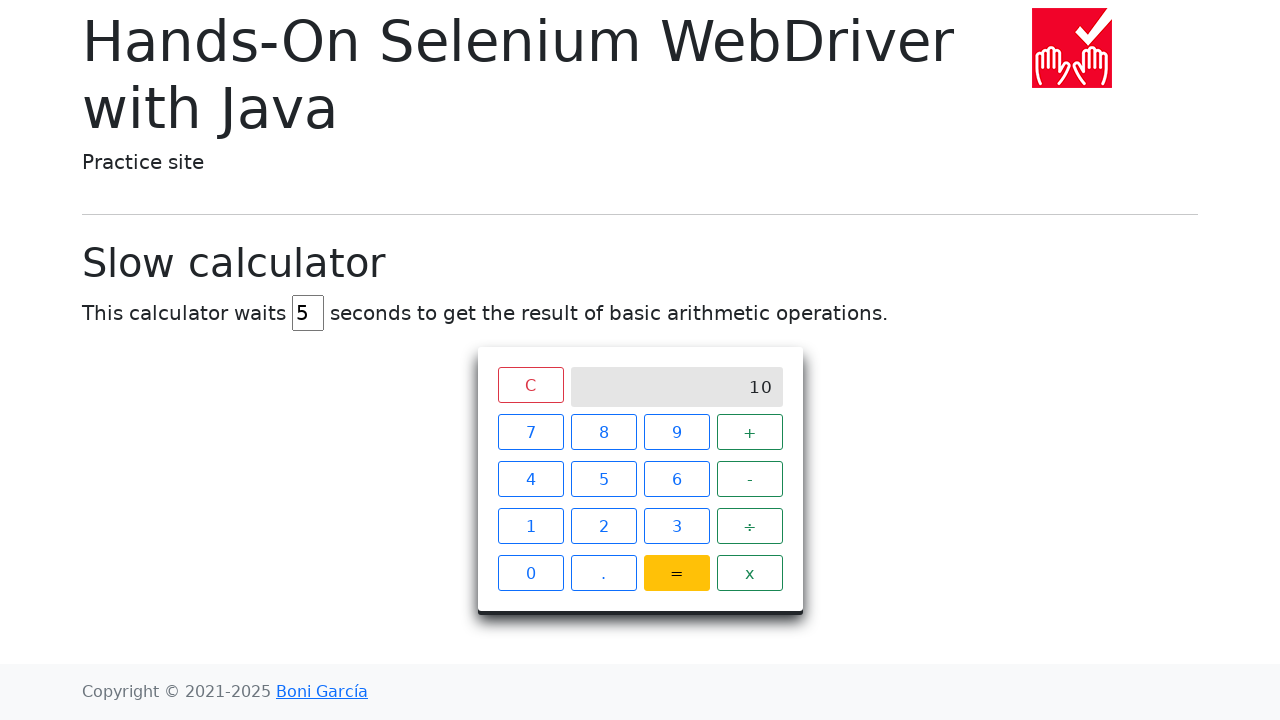

Verified result equals 10 - test passed
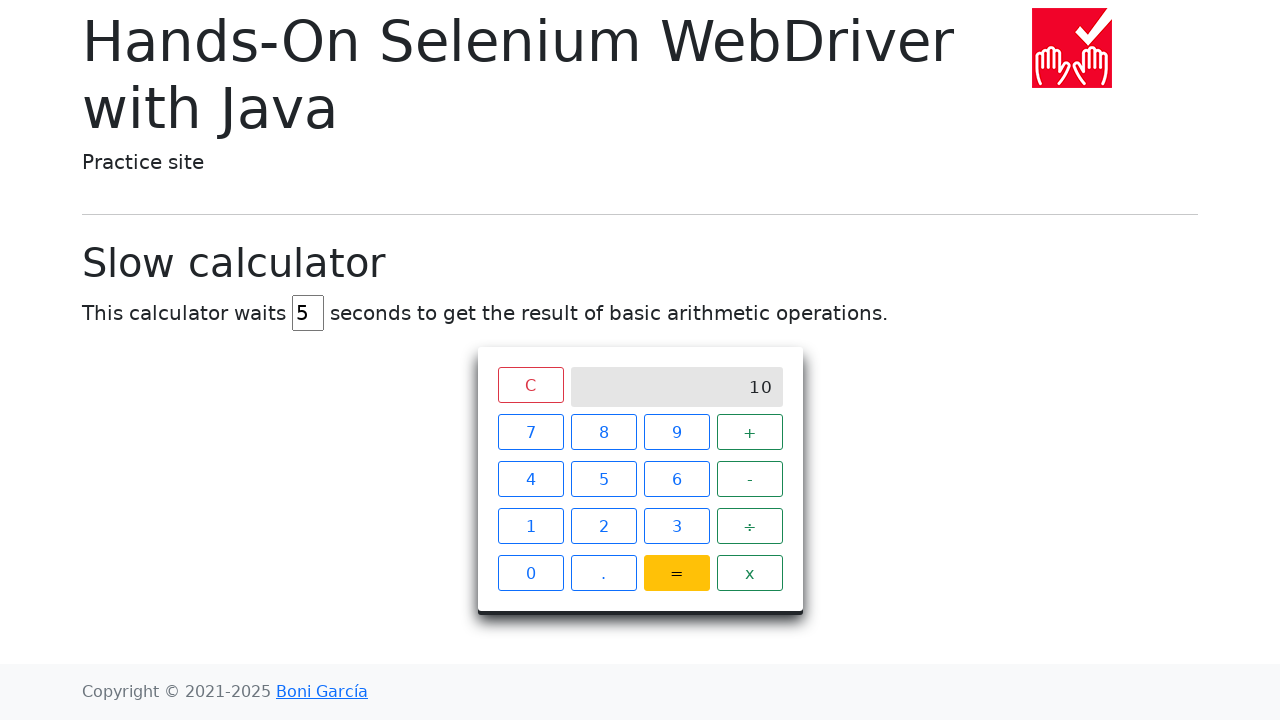

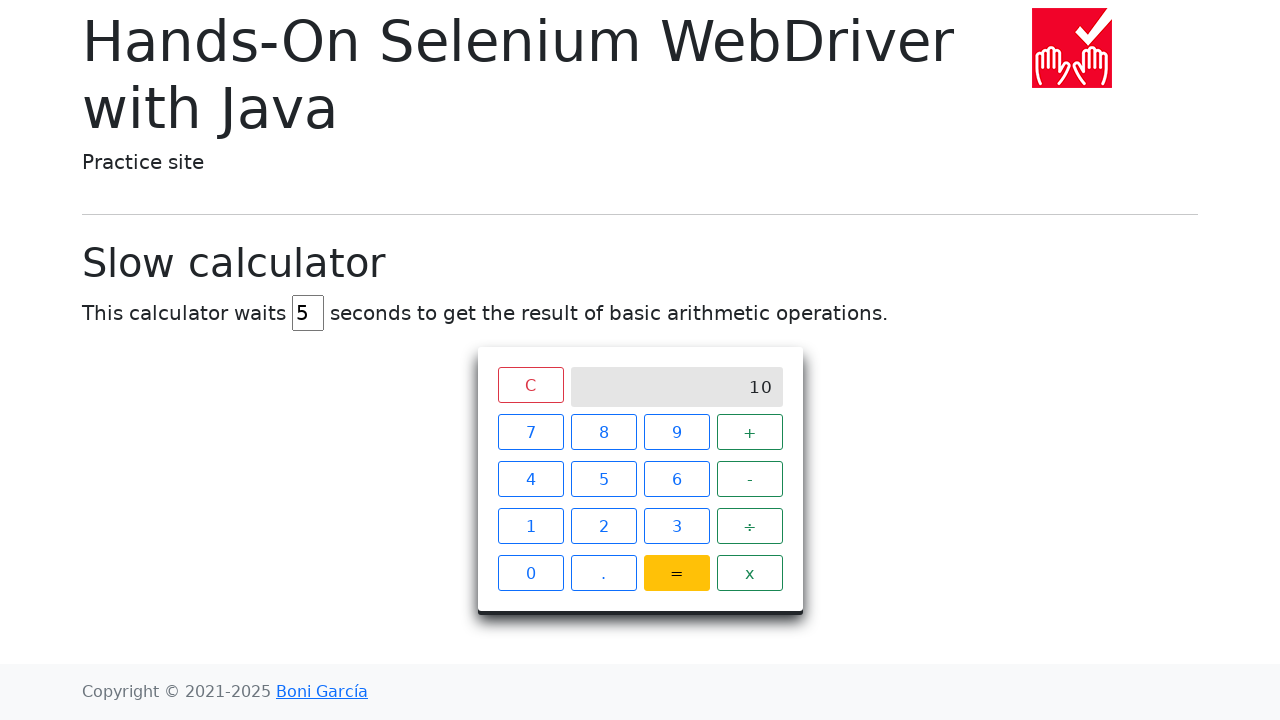